Navigates to a test form and selects an option from a dropdown menu, then verifies the selection

Starting URL: https://devexpress.github.io/testcafe/example/

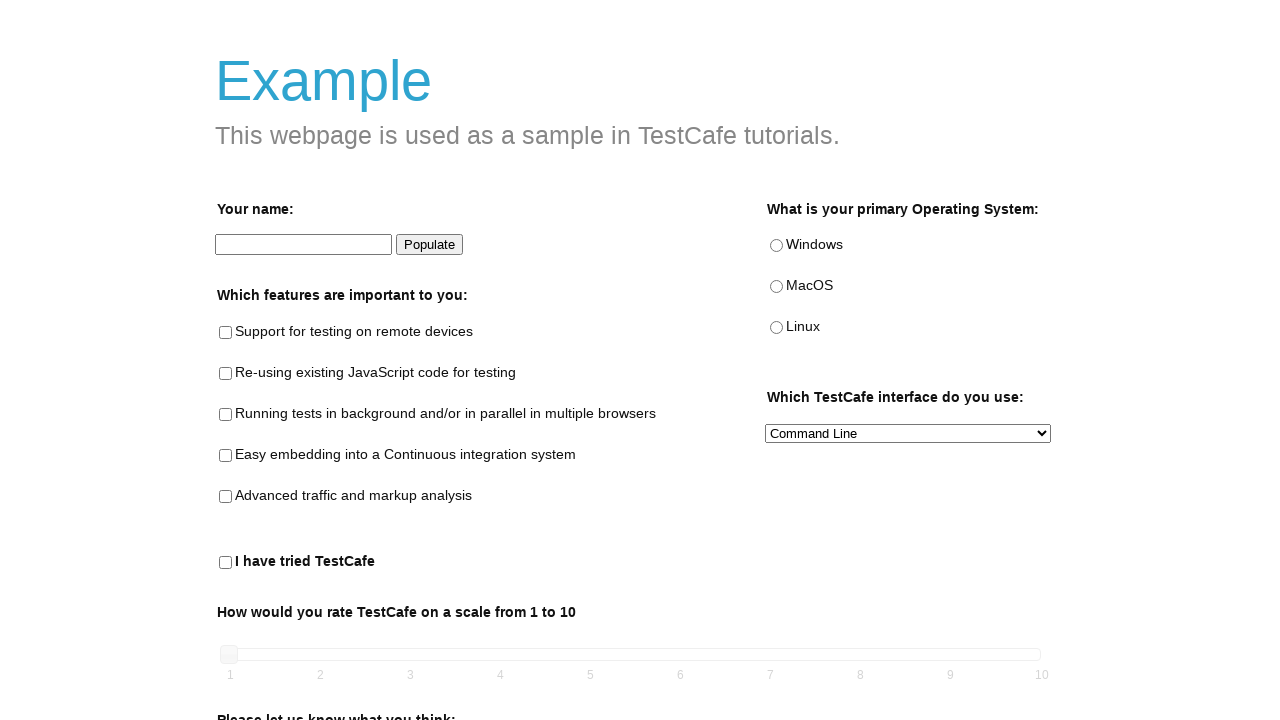

Navigated to DevExpress TestCafe example form
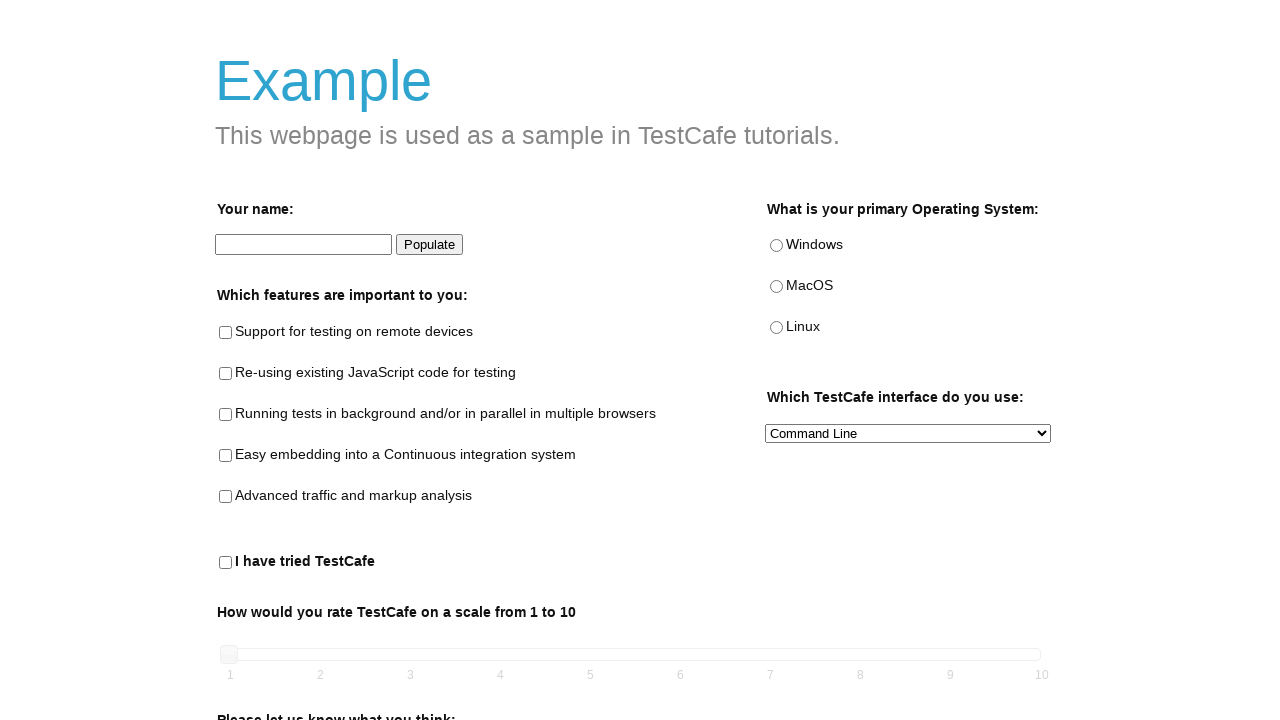

Selected 'Both' option from preferred interface dropdown on #preferred-interface
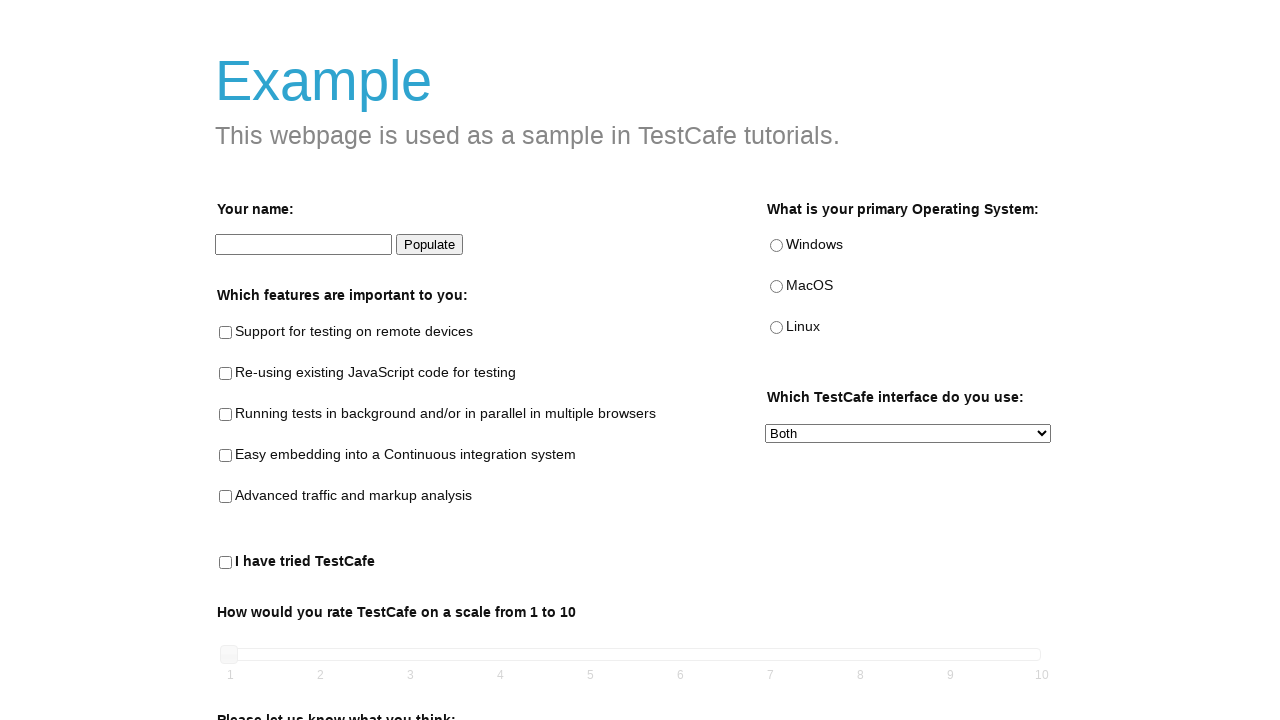

Retrieved selected value from preferred interface dropdown
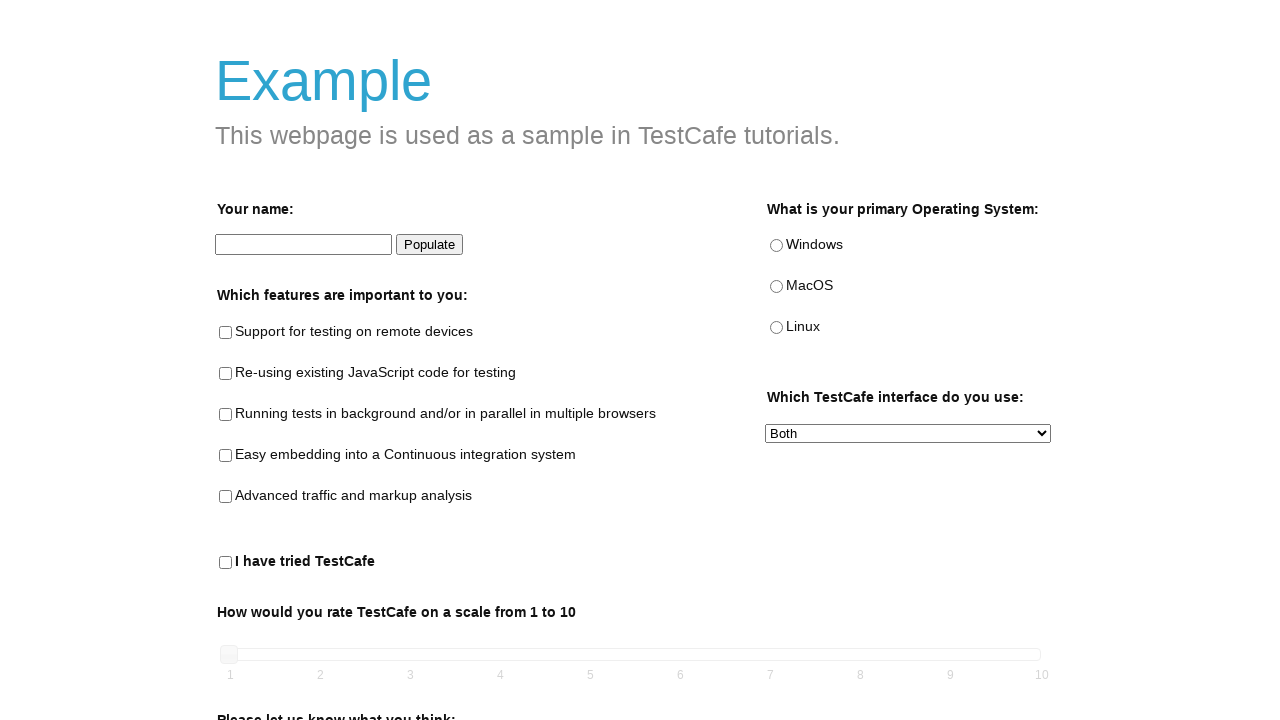

Verified that preferred interface selection is not null
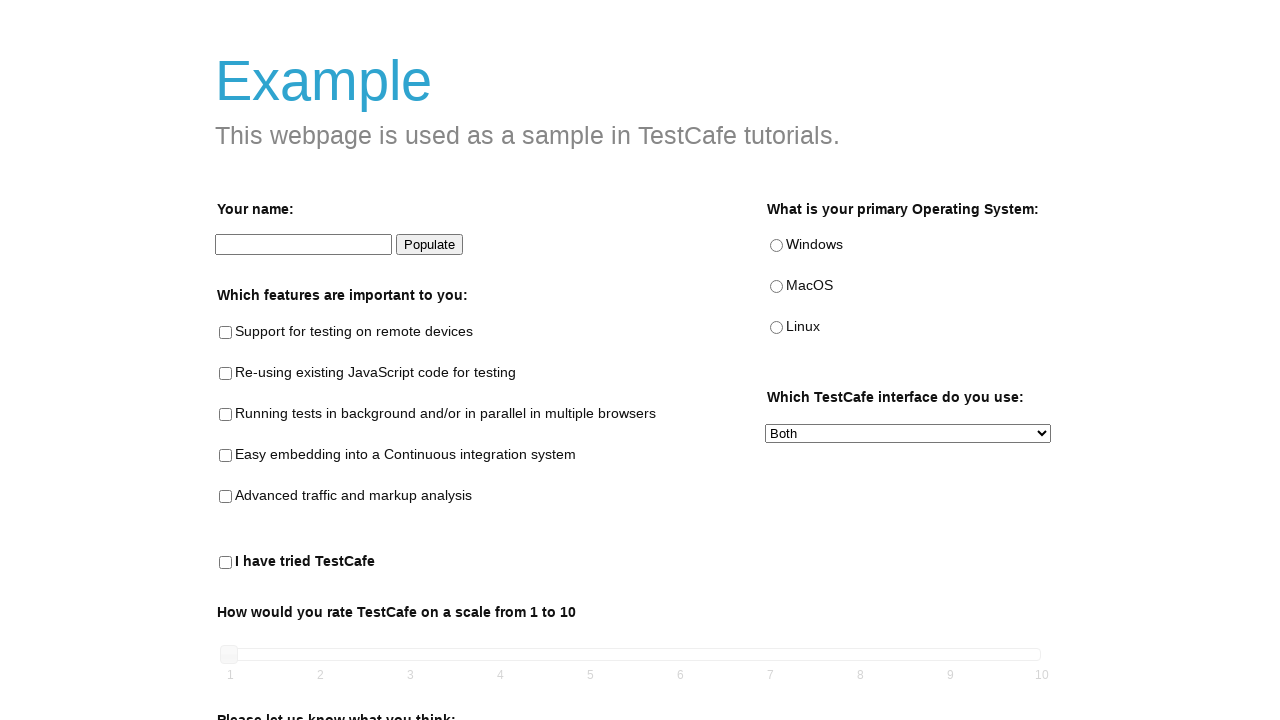

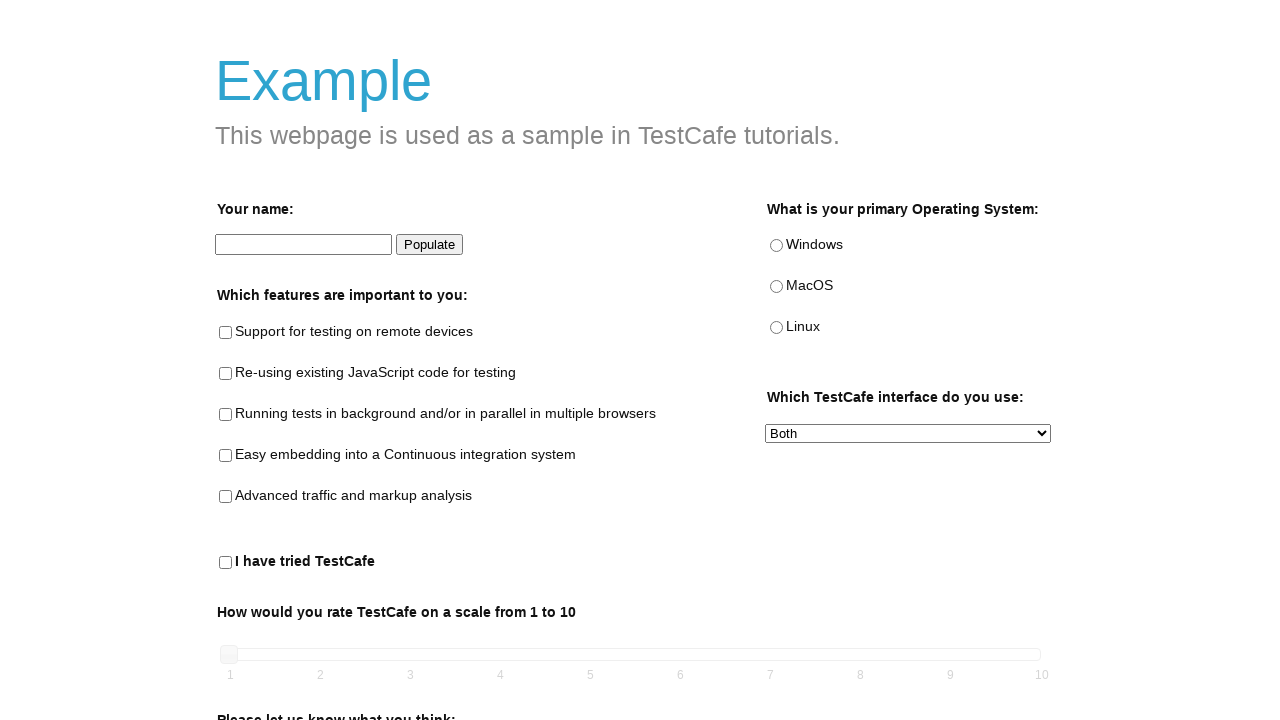